Demonstrates NoSuchWindowException by attempting to switch to a non-existent window

Starting URL: https://demoqa.com/text-box

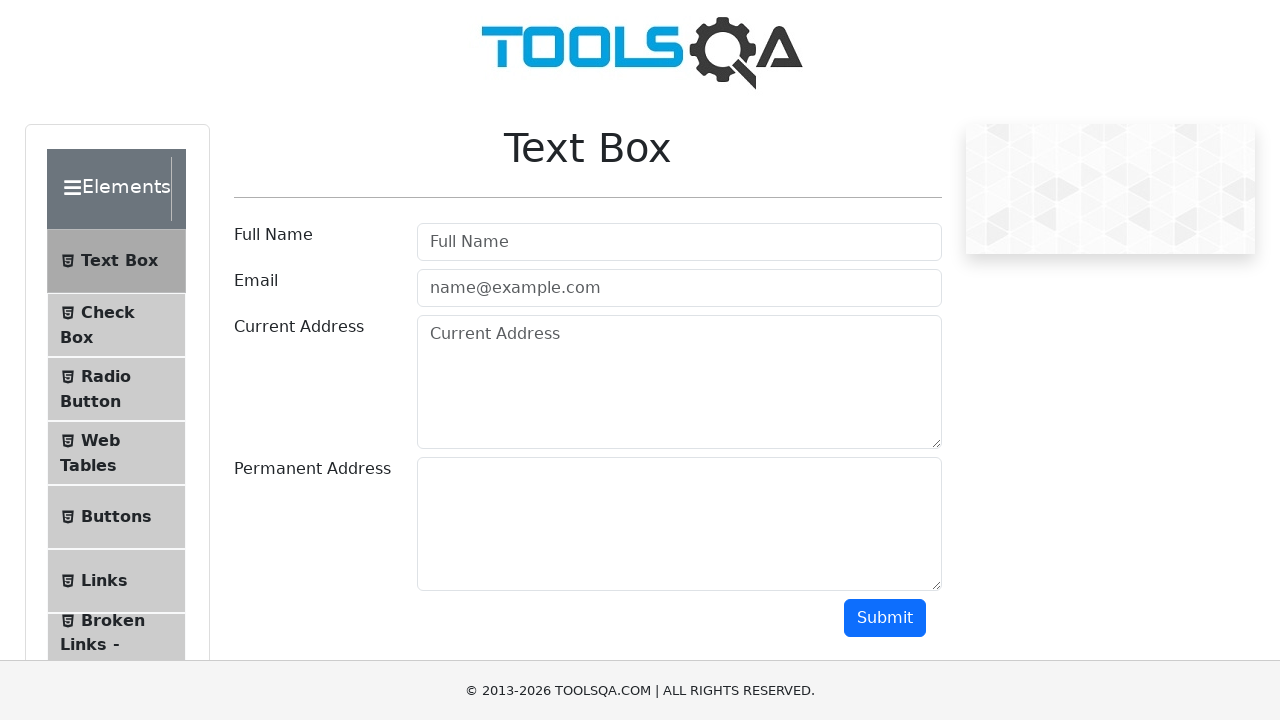

Navigated to DemoQA text-box page
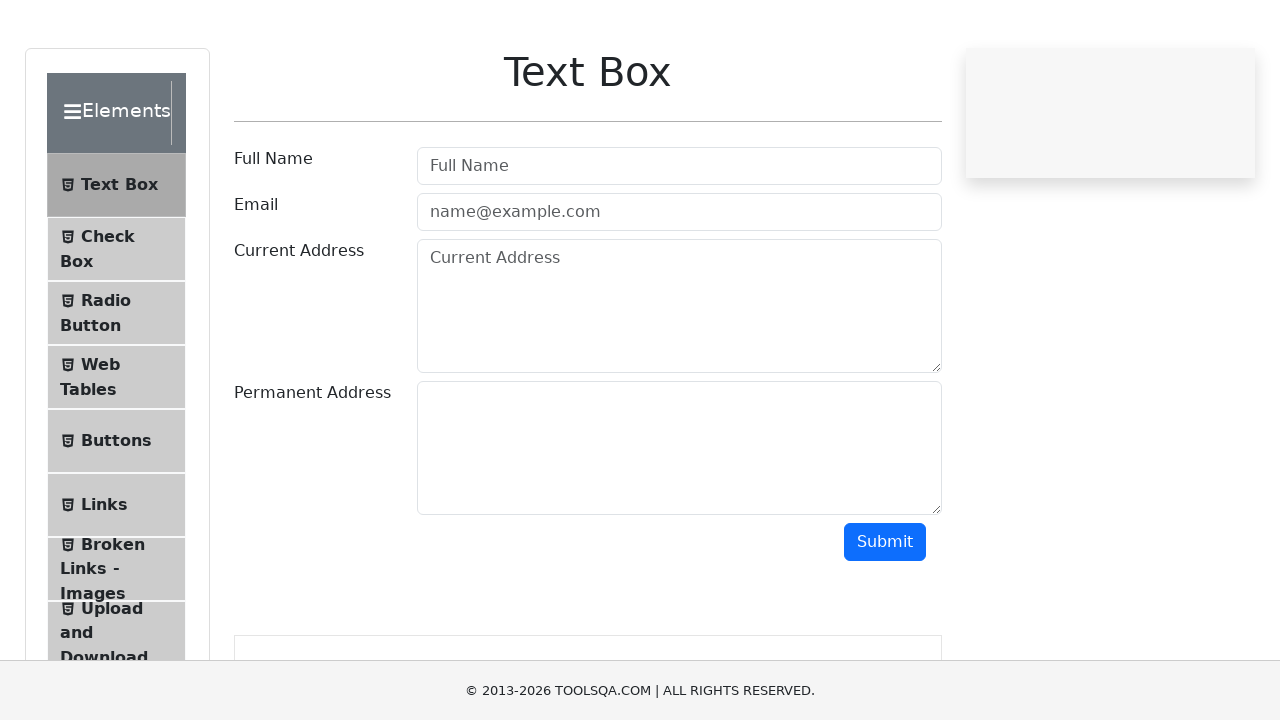

Retrieved list of available windows/pages
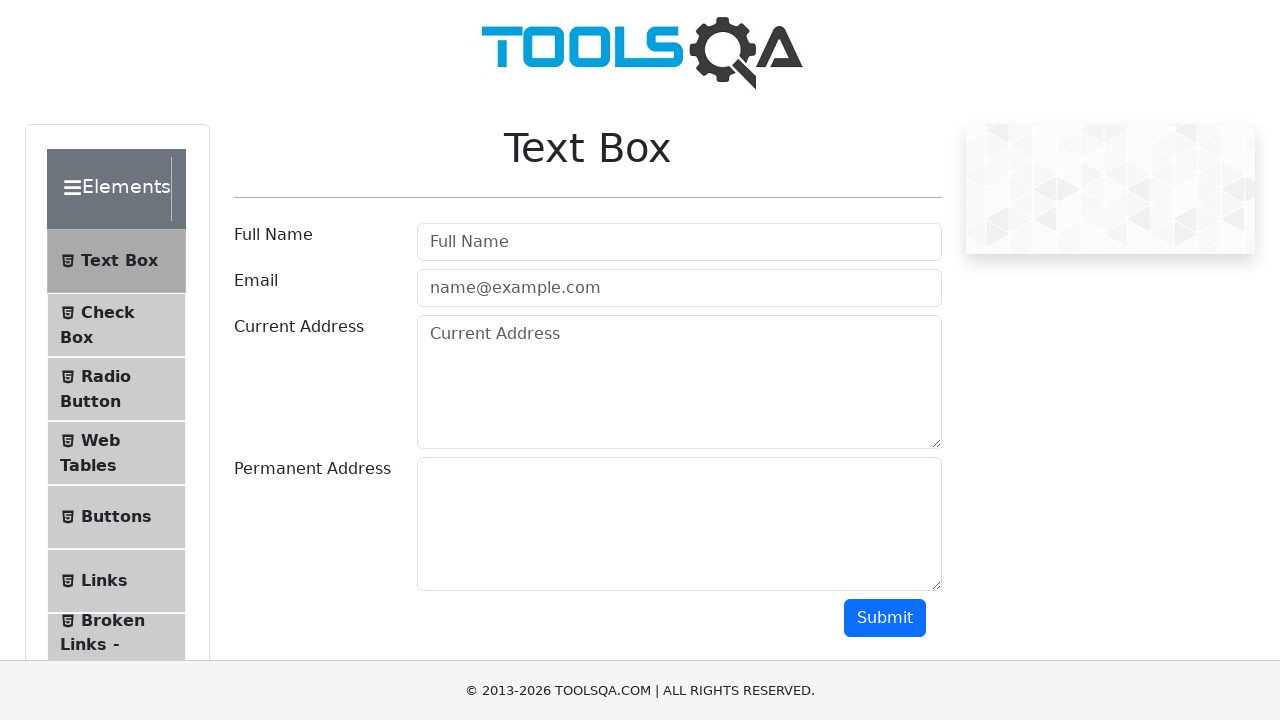

NoSuchWindowException equivalent caught - attempted to switch to non-existent window
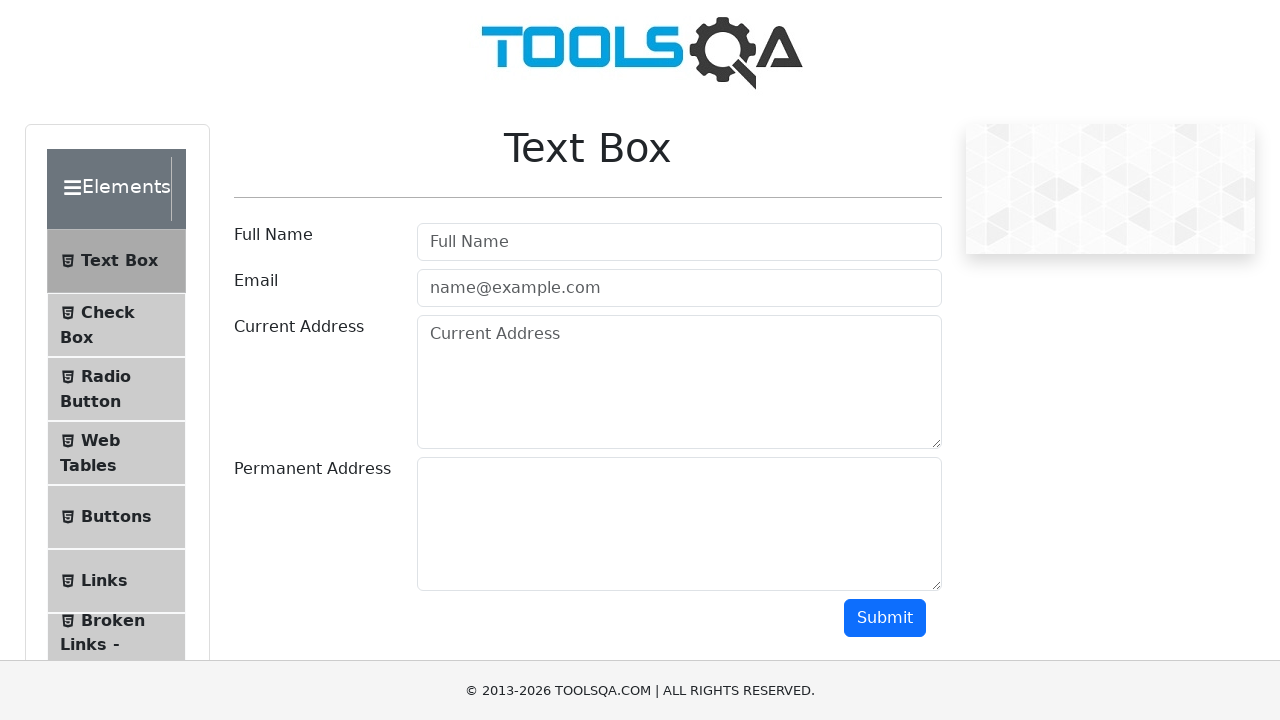

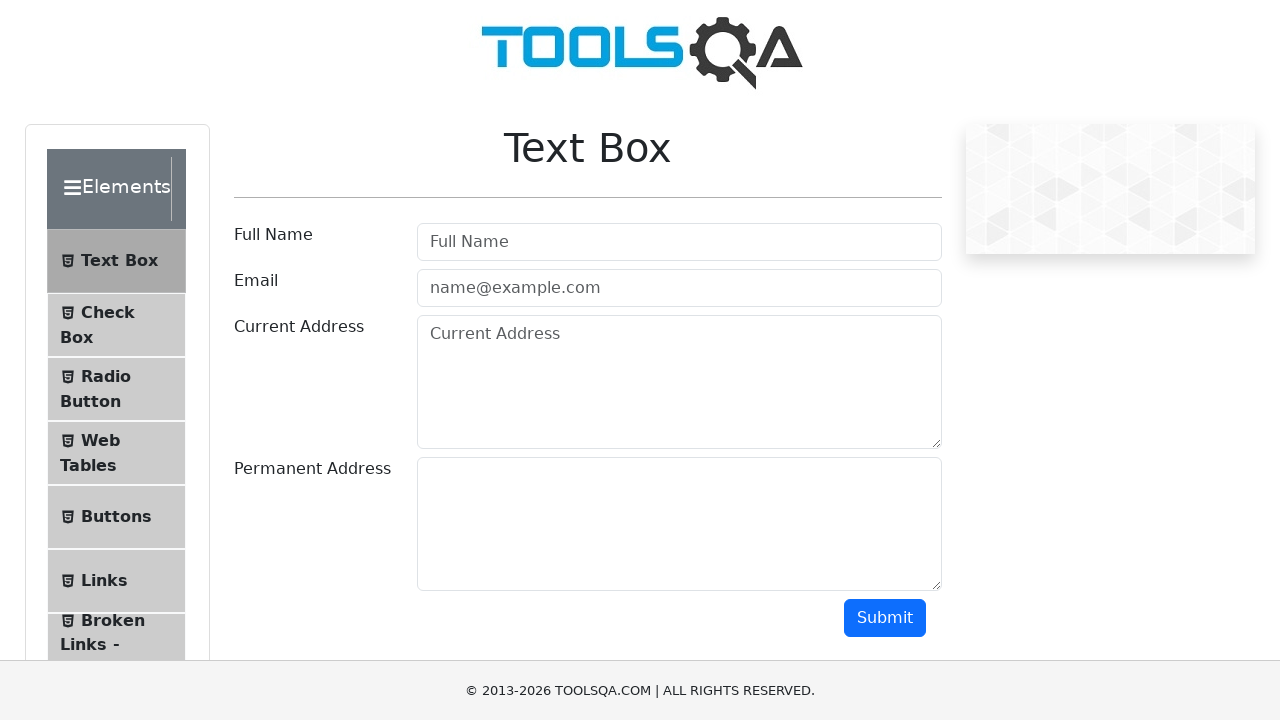